Tests working with multiple browser windows by clicking a link that opens a new window, then switching between the original and new windows using window handle indices to verify page titles.

Starting URL: https://the-internet.herokuapp.com/windows

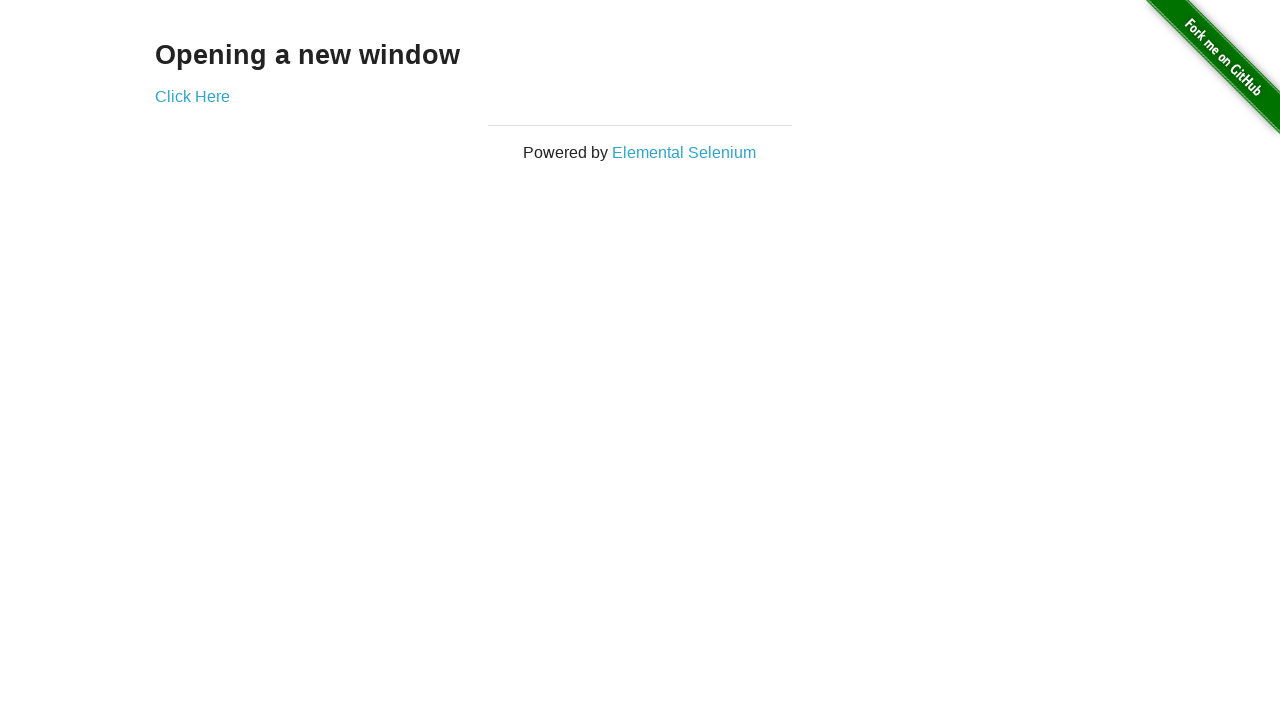

Clicked link to open a new window at (192, 96) on .example a
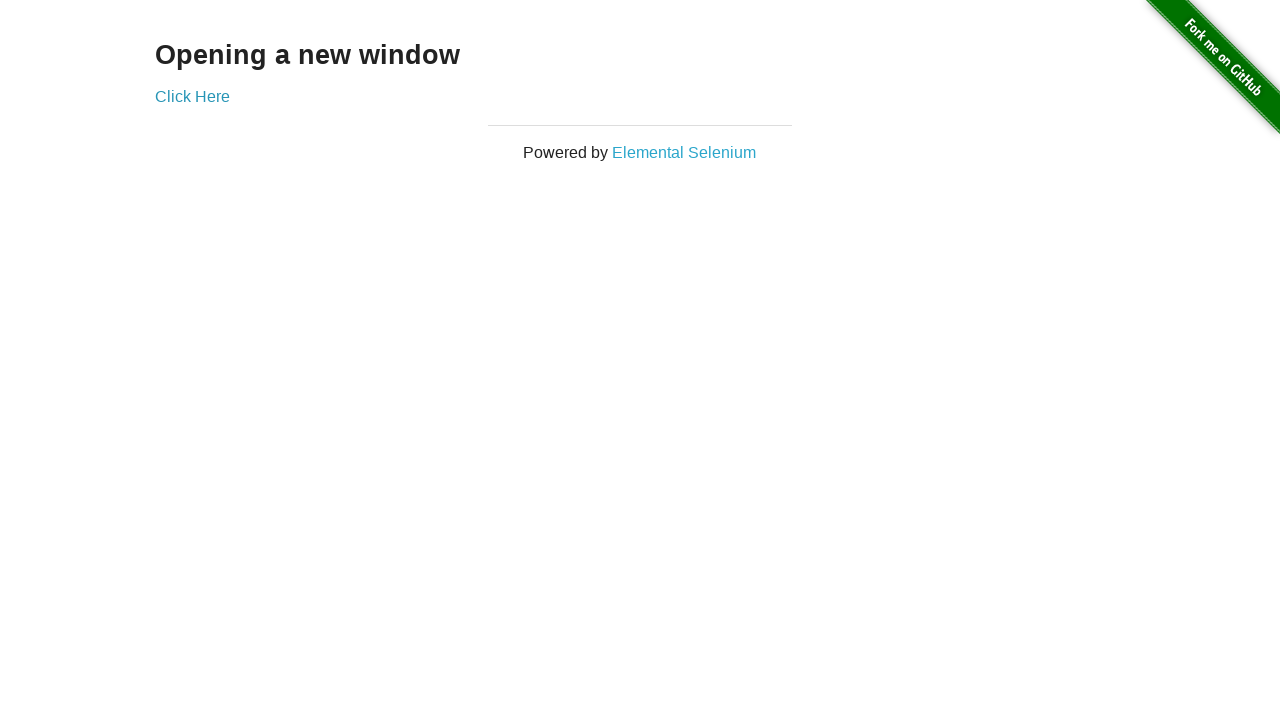

New window opened and captured at (192, 96) on .example a
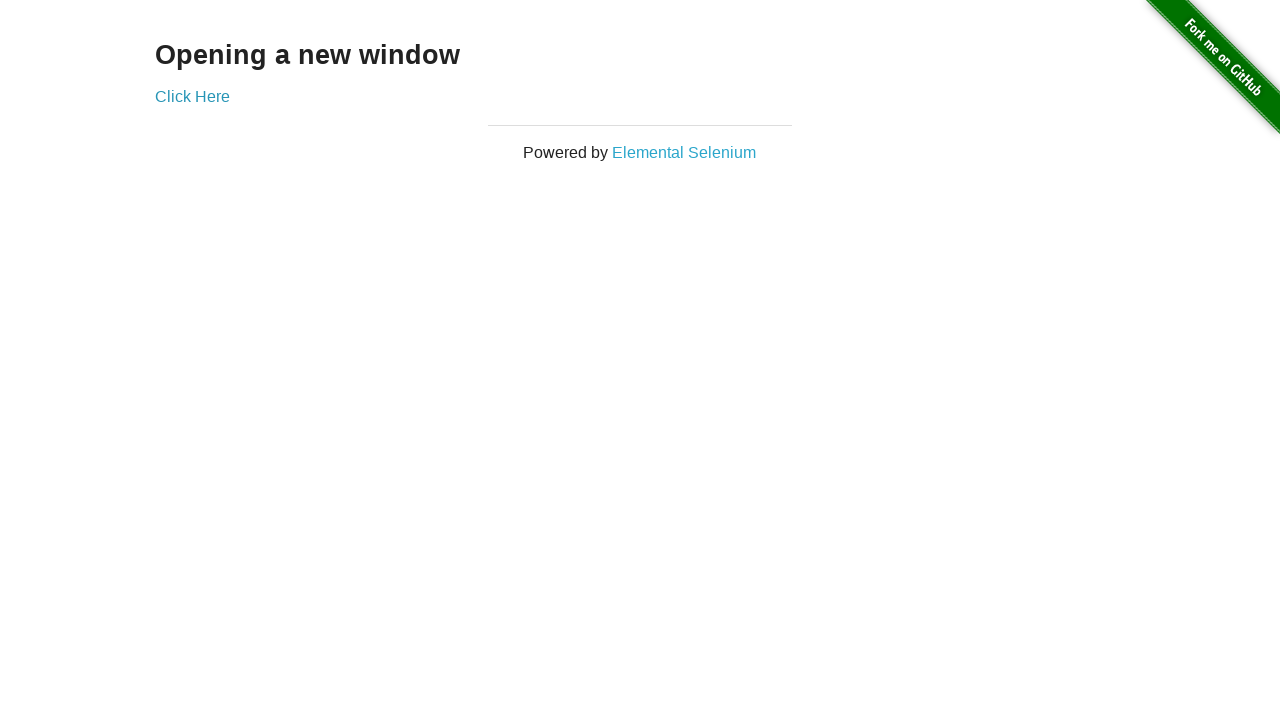

New page finished loading
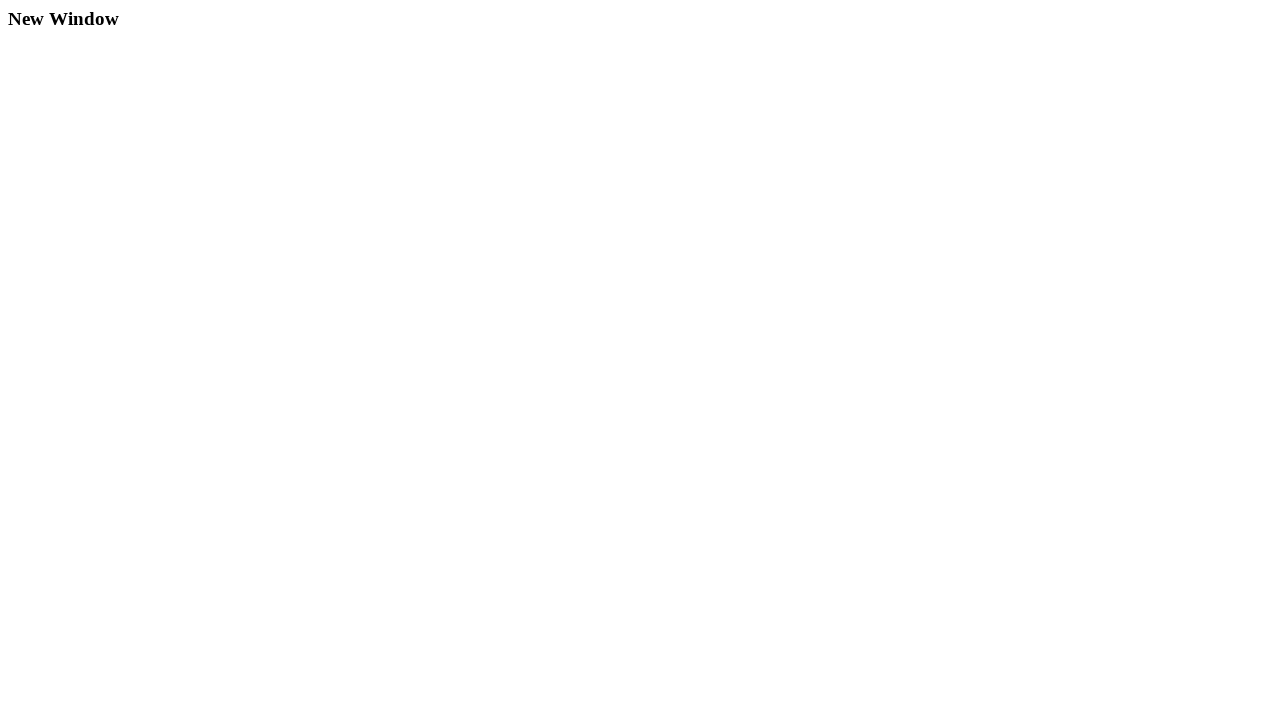

Verified original page title is 'The Internet'
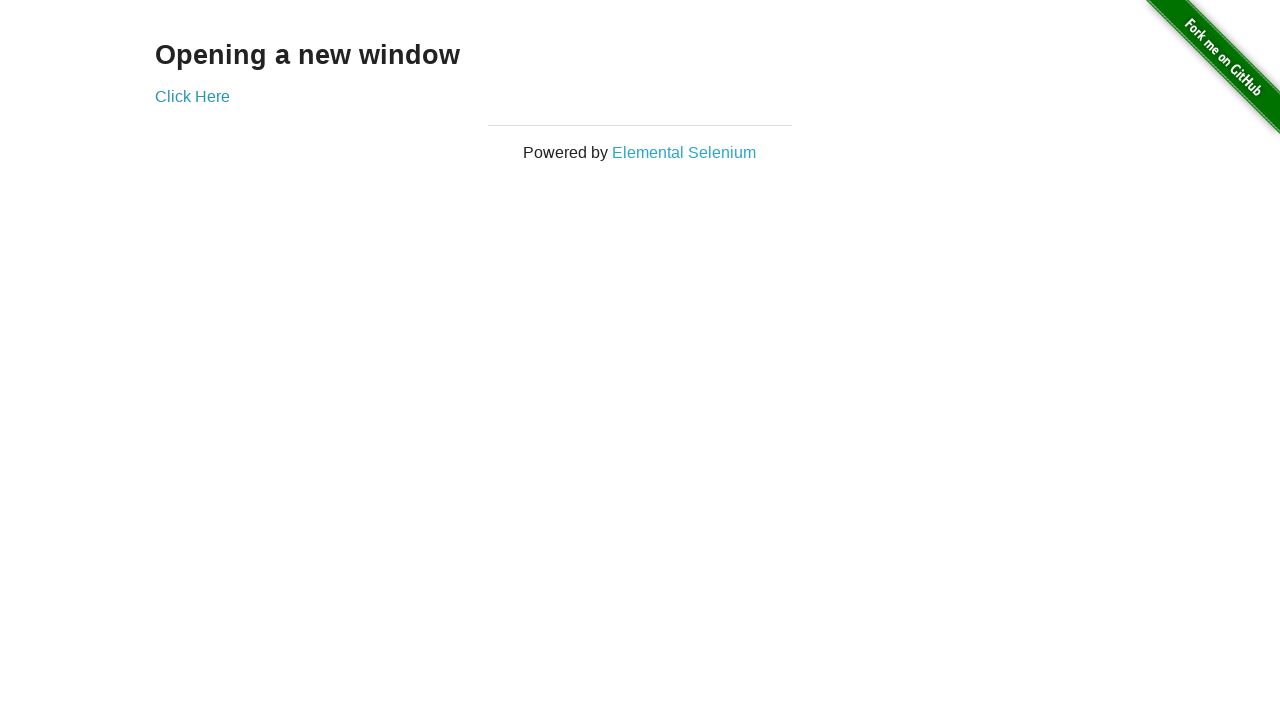

Verified new window title is 'New Window'
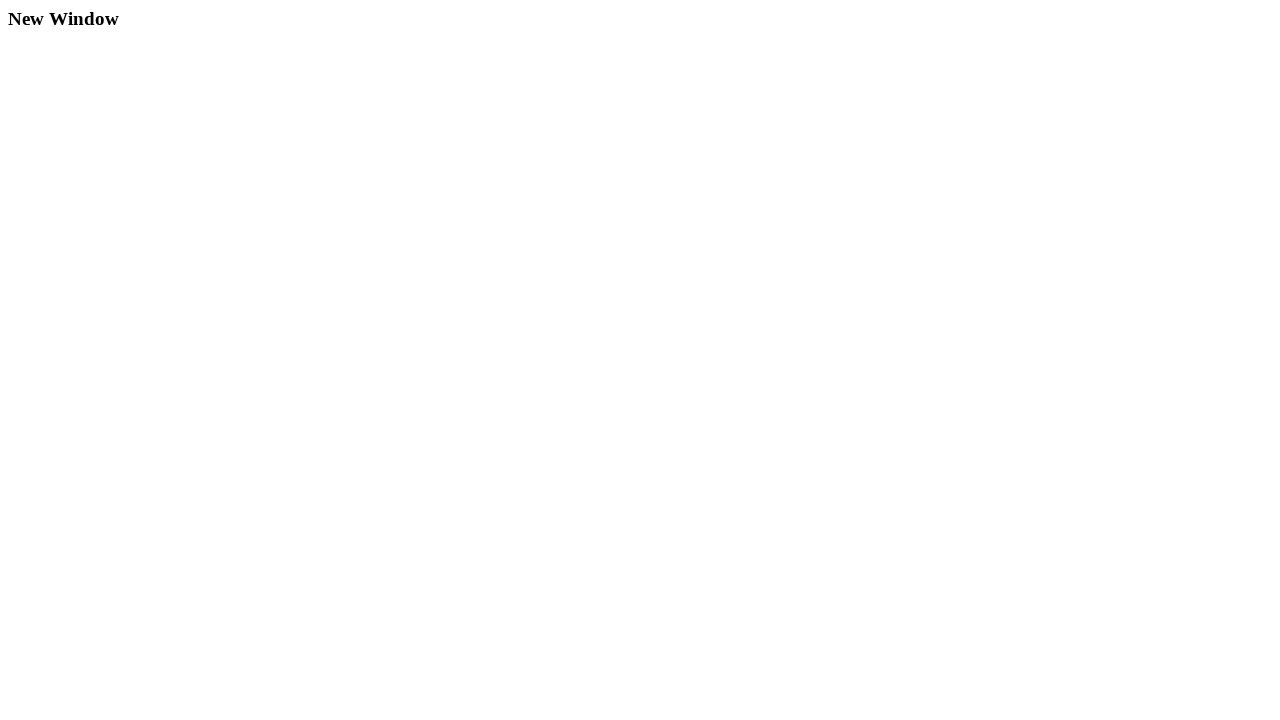

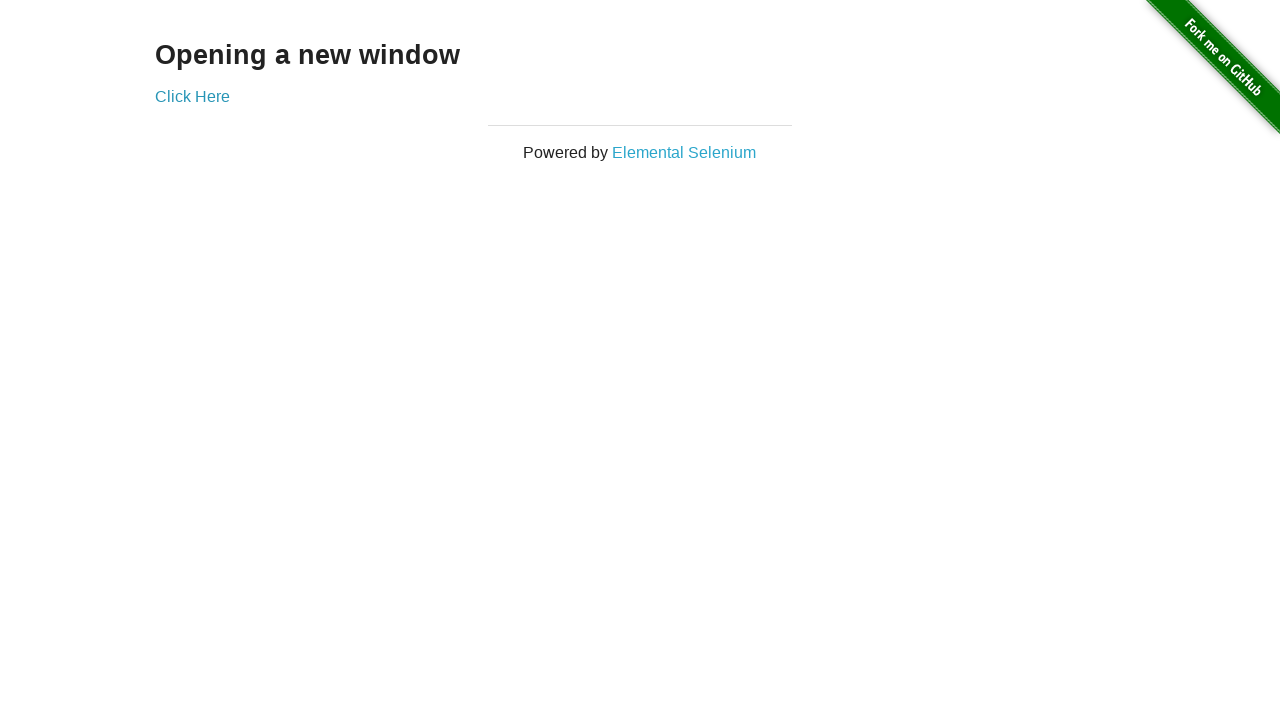